Tests browser window handling functionality by clicking on an advertisement element and then clicking a button that opens a new browser window

Starting URL: https://demoqa.com/browser-windows

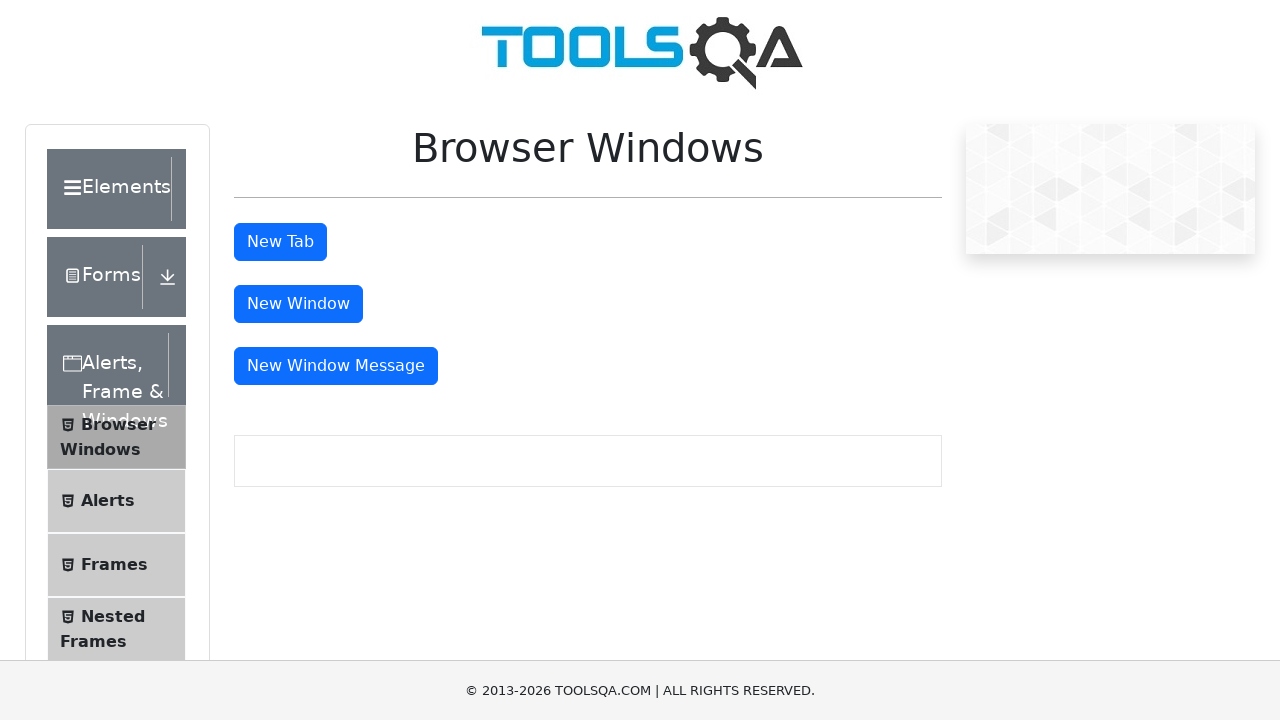

Clicked the 'New Window' button to open a new browser window at (298, 304) on #windowButton
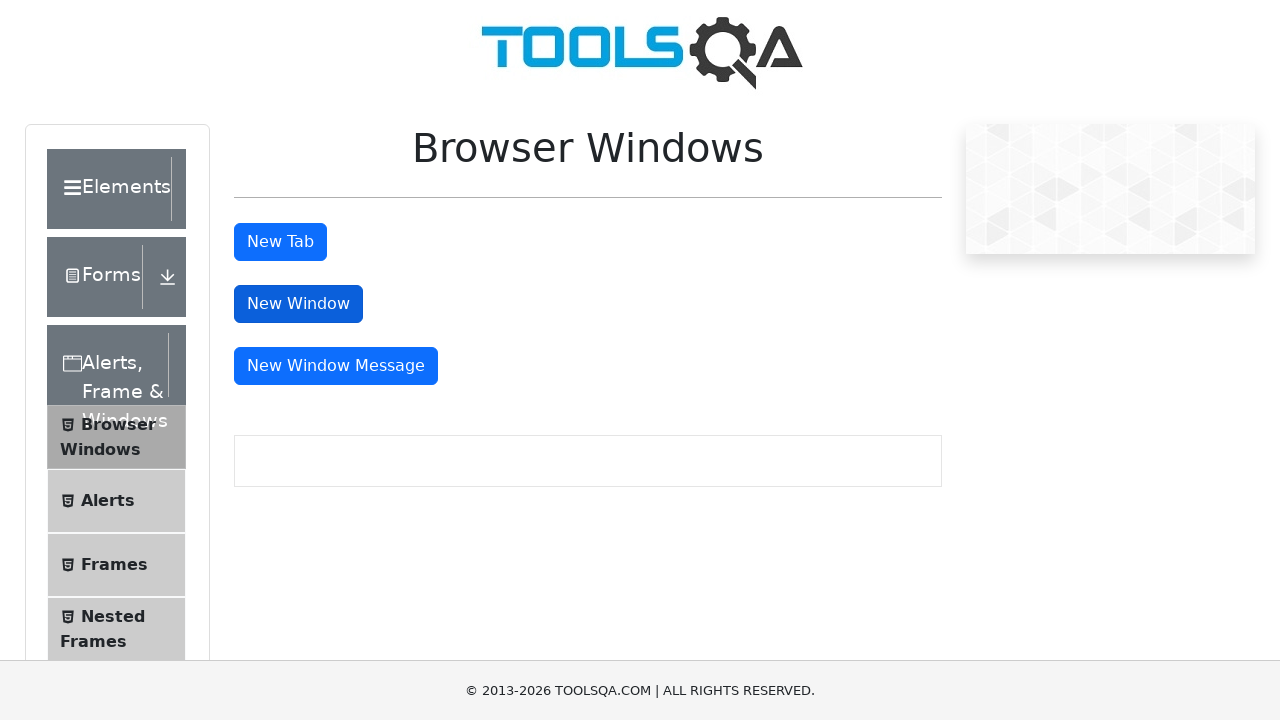

Waited 1000ms for new window to open
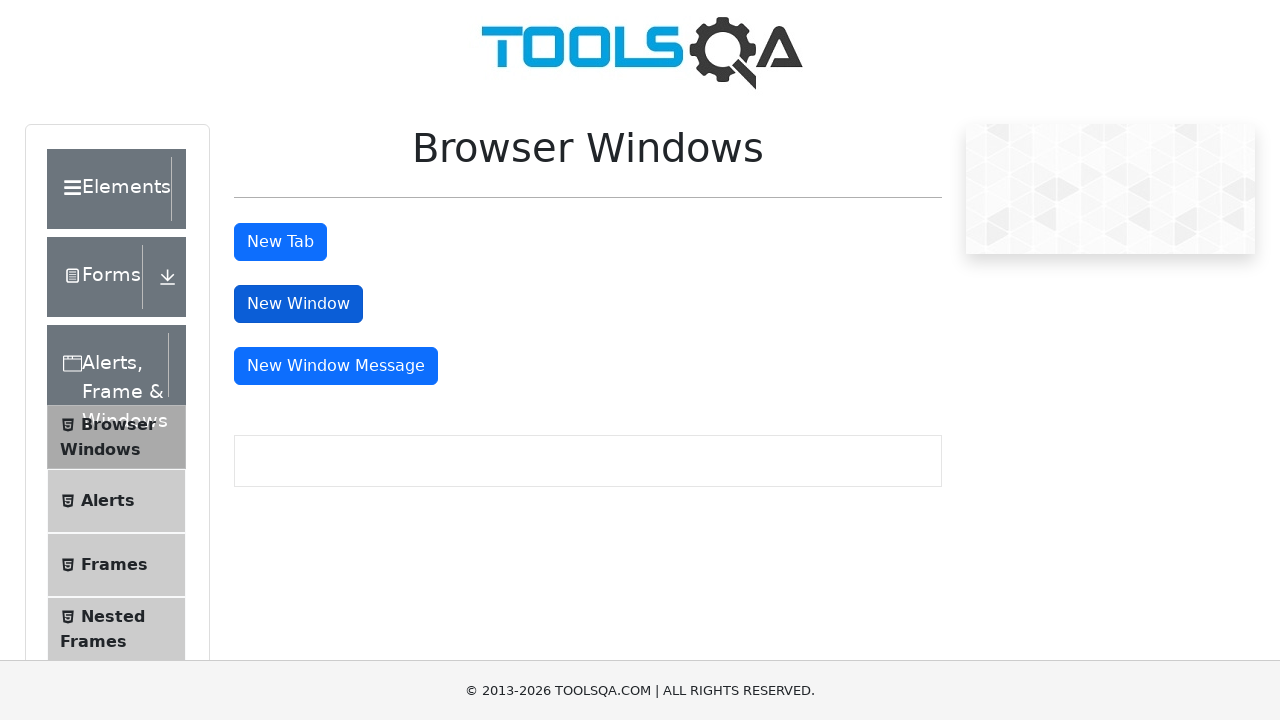

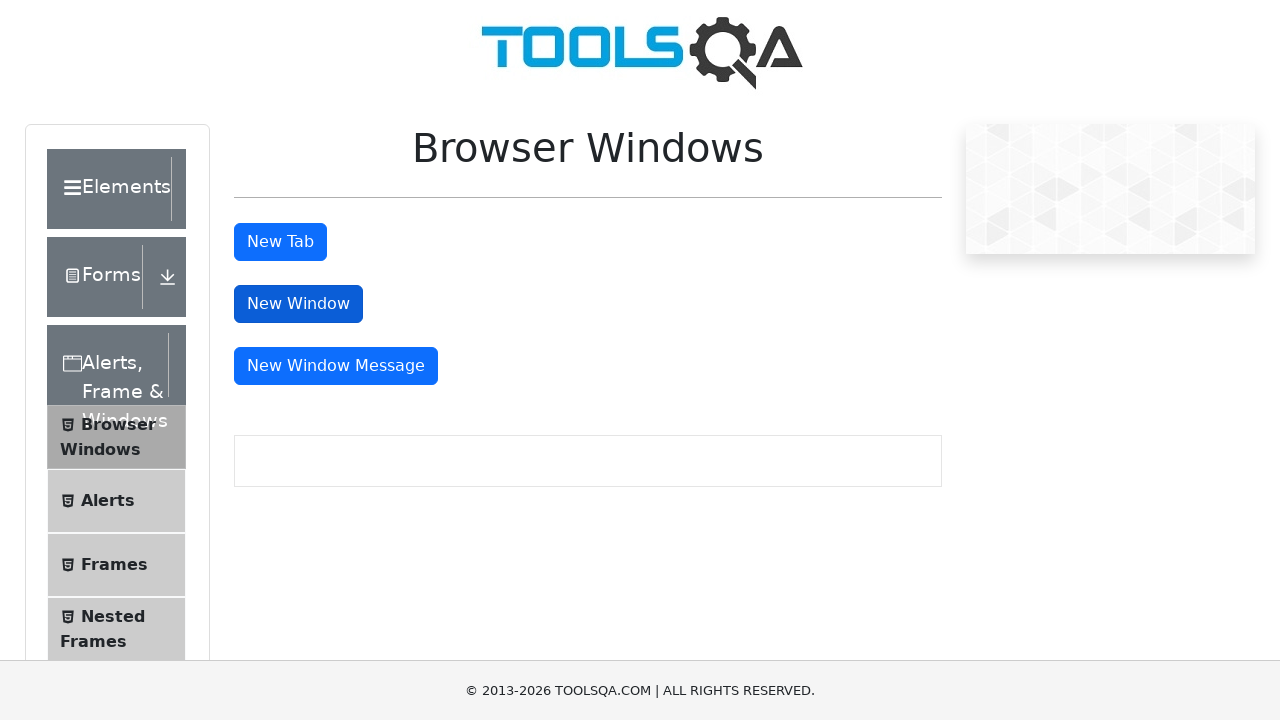